Tests a practice form by filling in first name and last name fields on the Techlistic Selenium practice form page

Starting URL: https://www.techlistic.com/p/selenium-practice-form.html

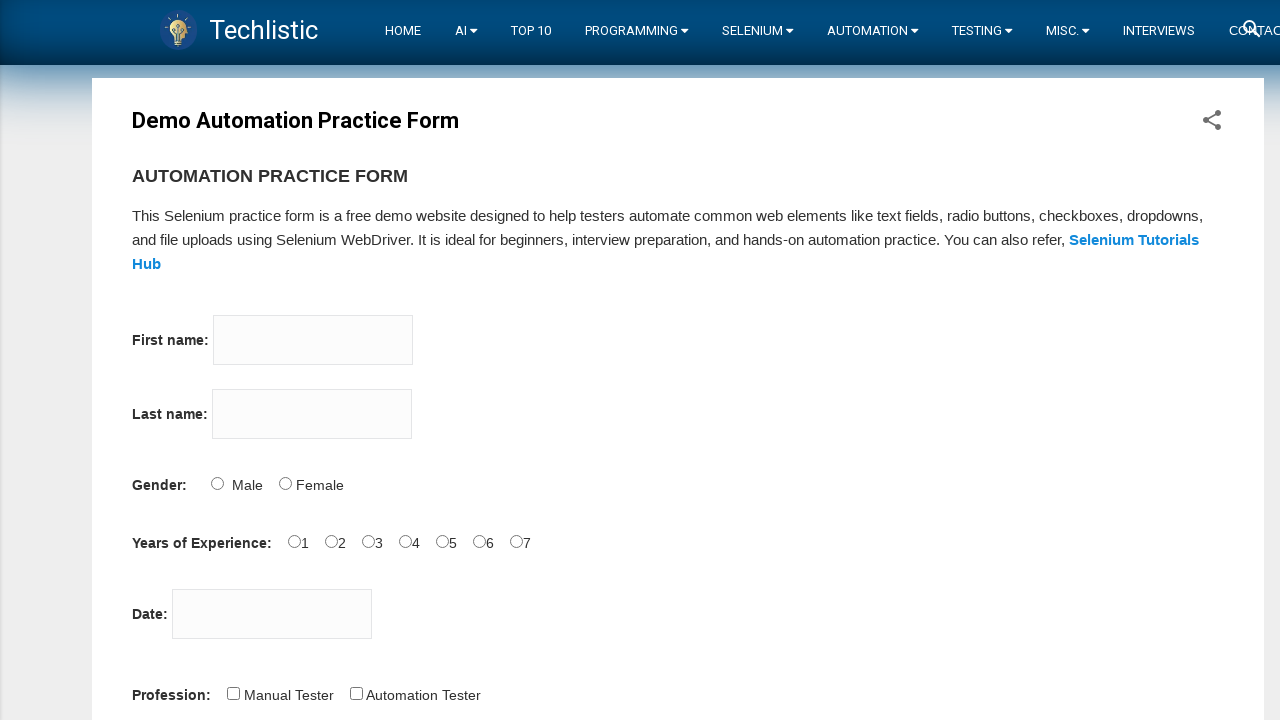

Navigated to Techlistic Selenium practice form page
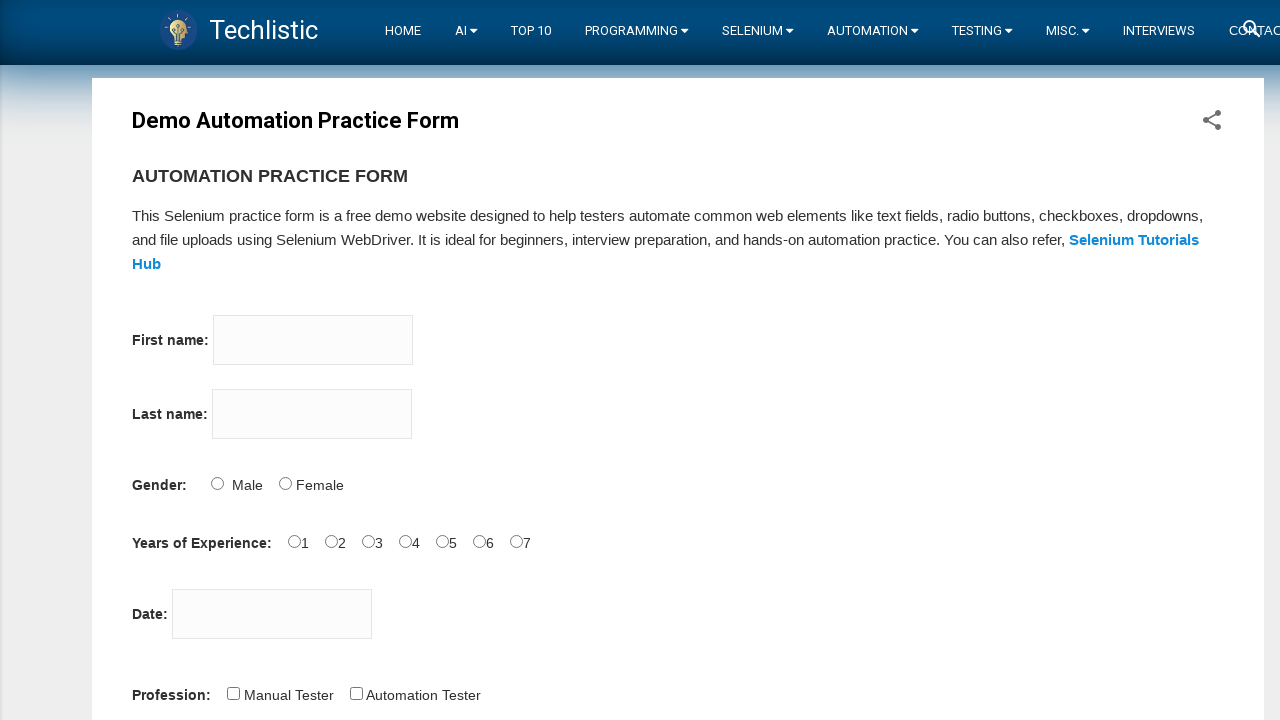

Filled first name field with 'abishek' on input[name='firstname']
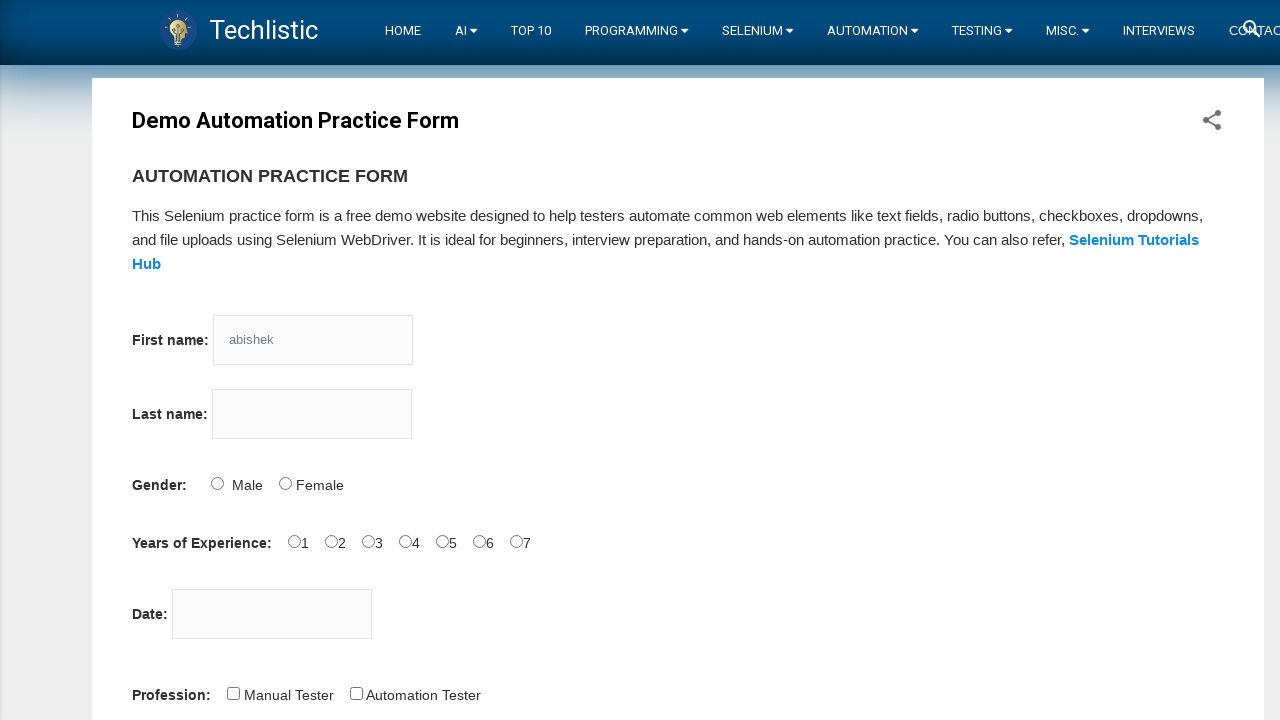

Filled last name field with 'kumar' on input[name='lastname']
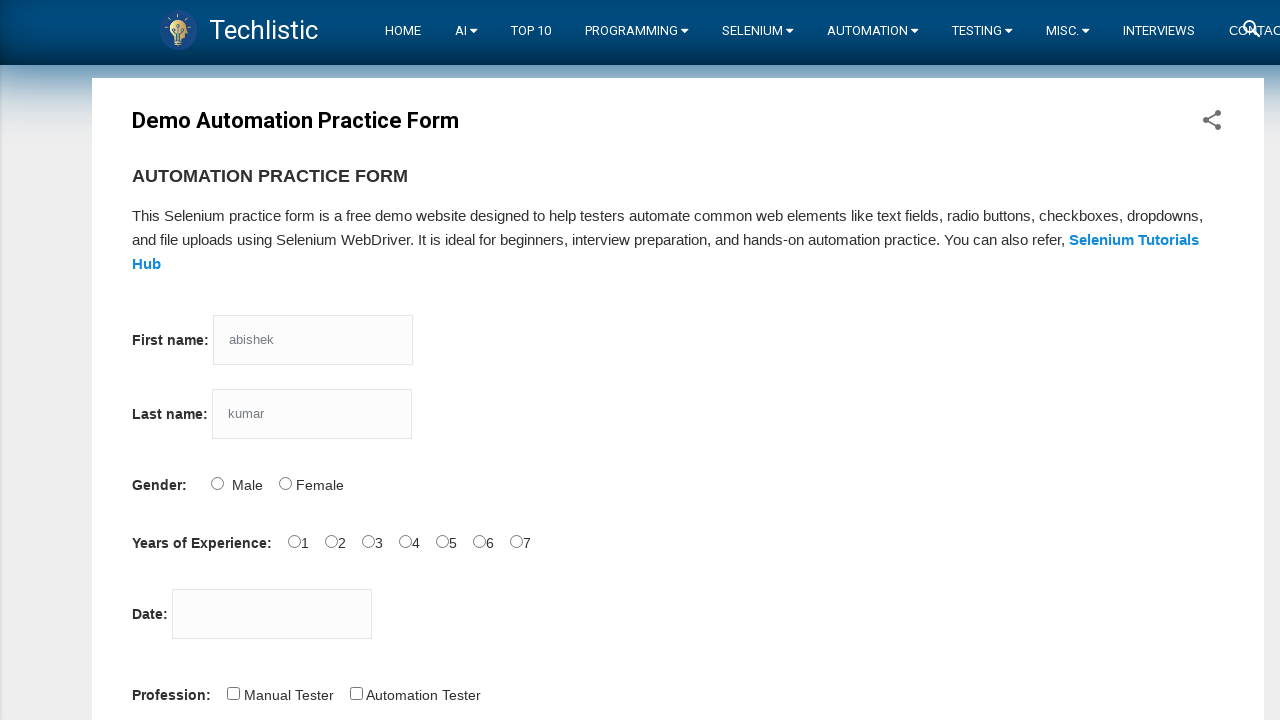

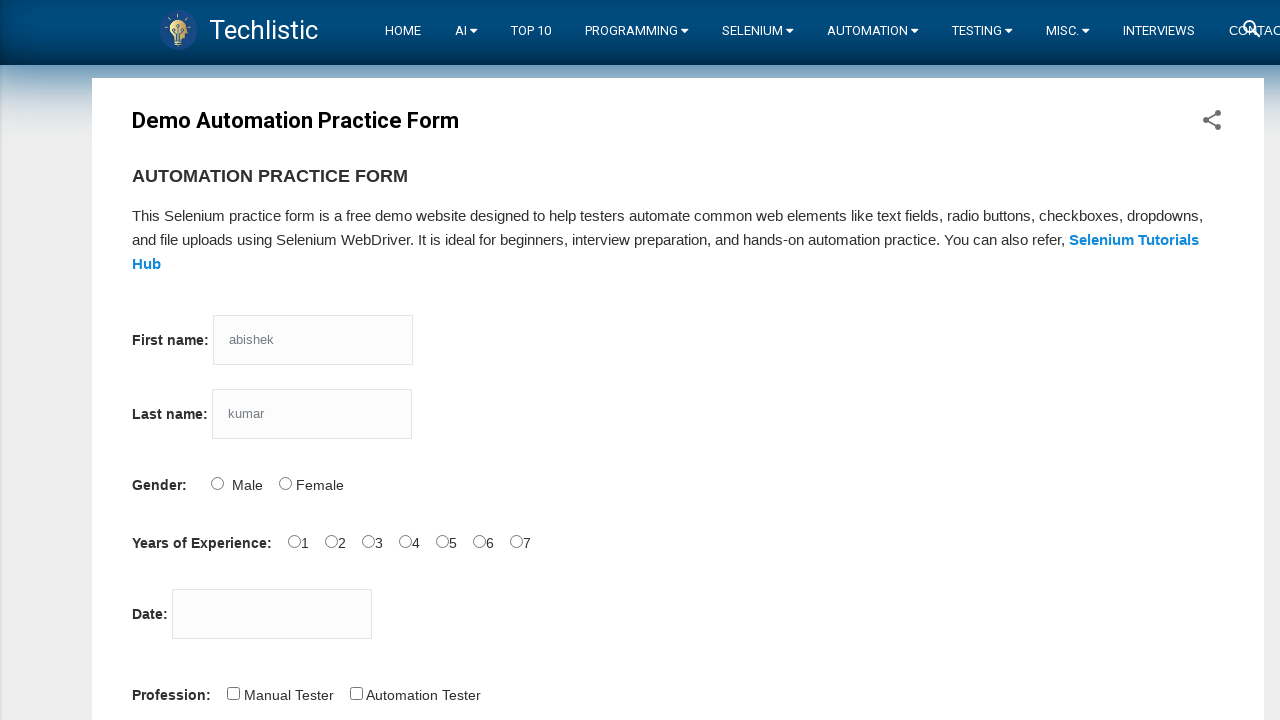